Navigates to the chess.com homepage to verify the page loads successfully

Starting URL: https://www.chess.com

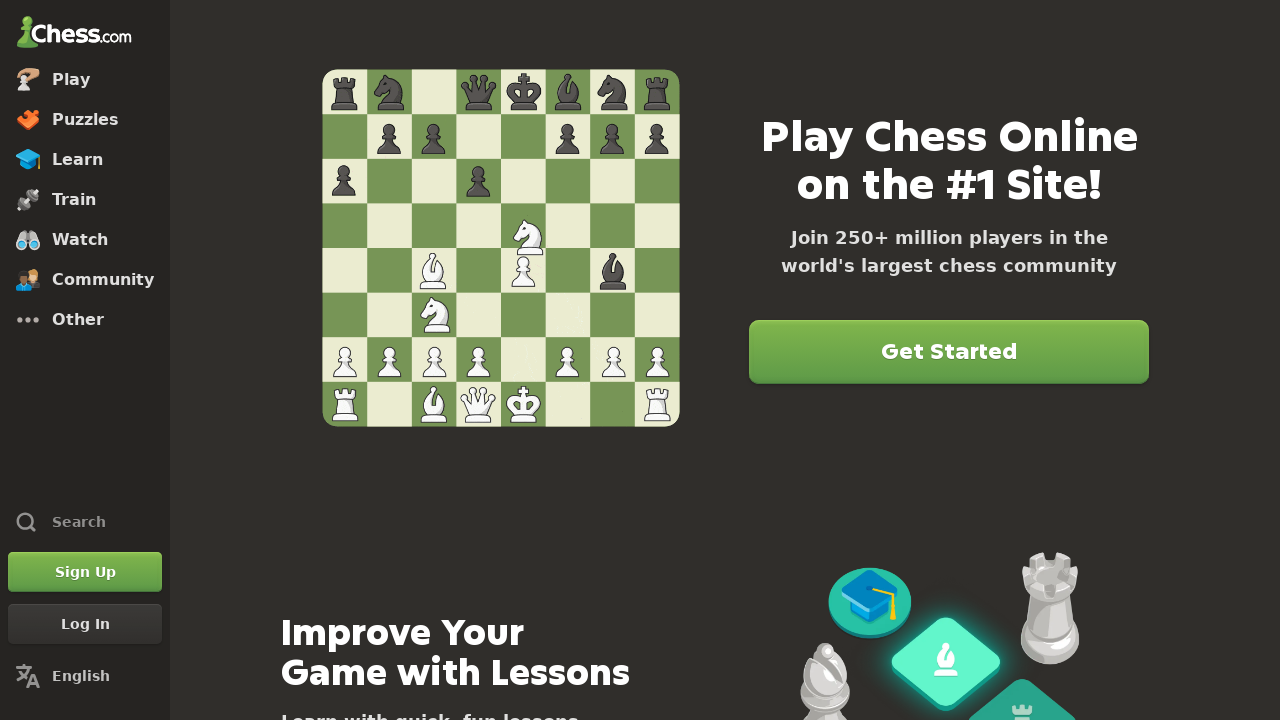

Waited for chess.com homepage to load (domcontentloaded state)
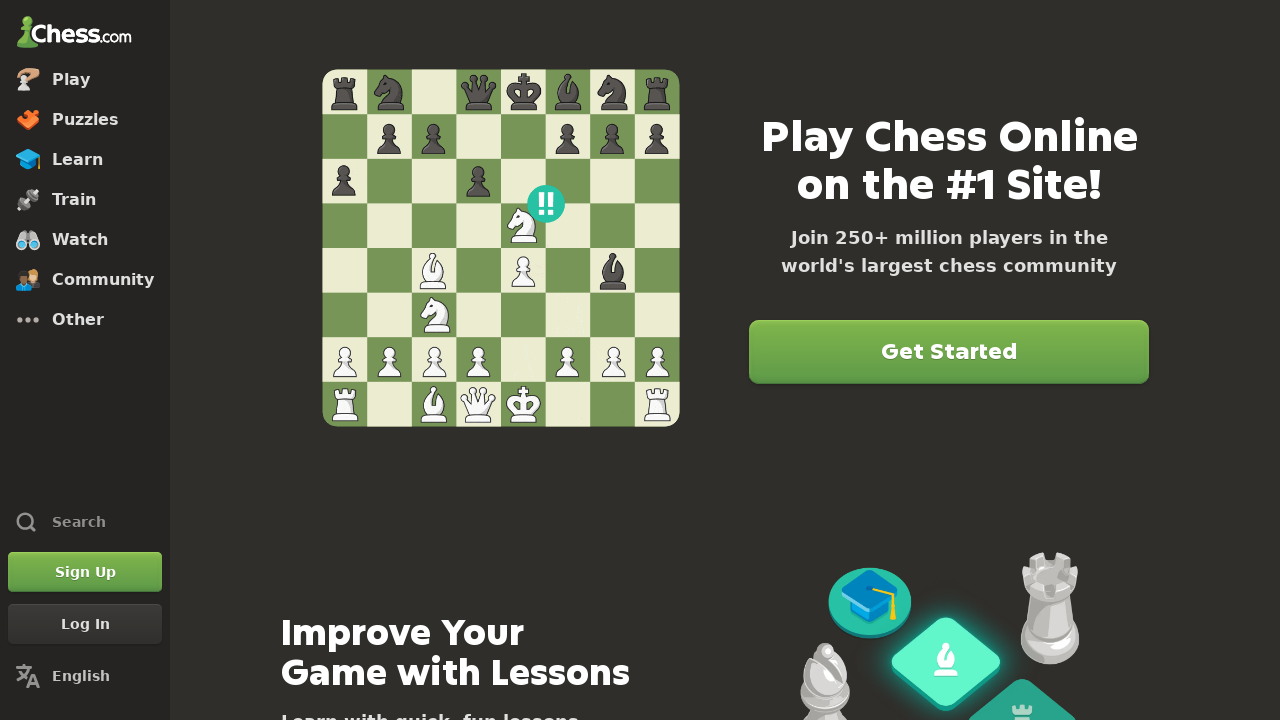

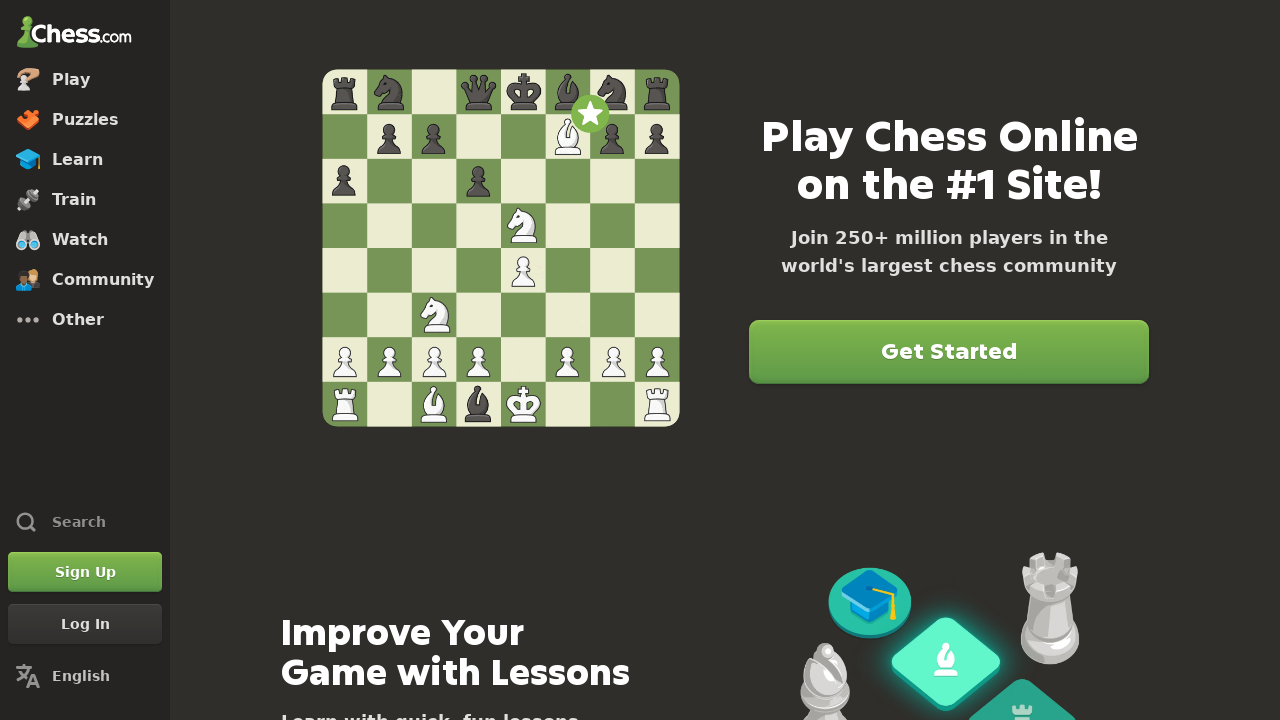